Tests dynamic loading functionality by clicking a Start button and waiting for a "Hello World!" heading to appear after content loads dynamically.

Starting URL: https://the-internet.herokuapp.com/dynamic_loading/2

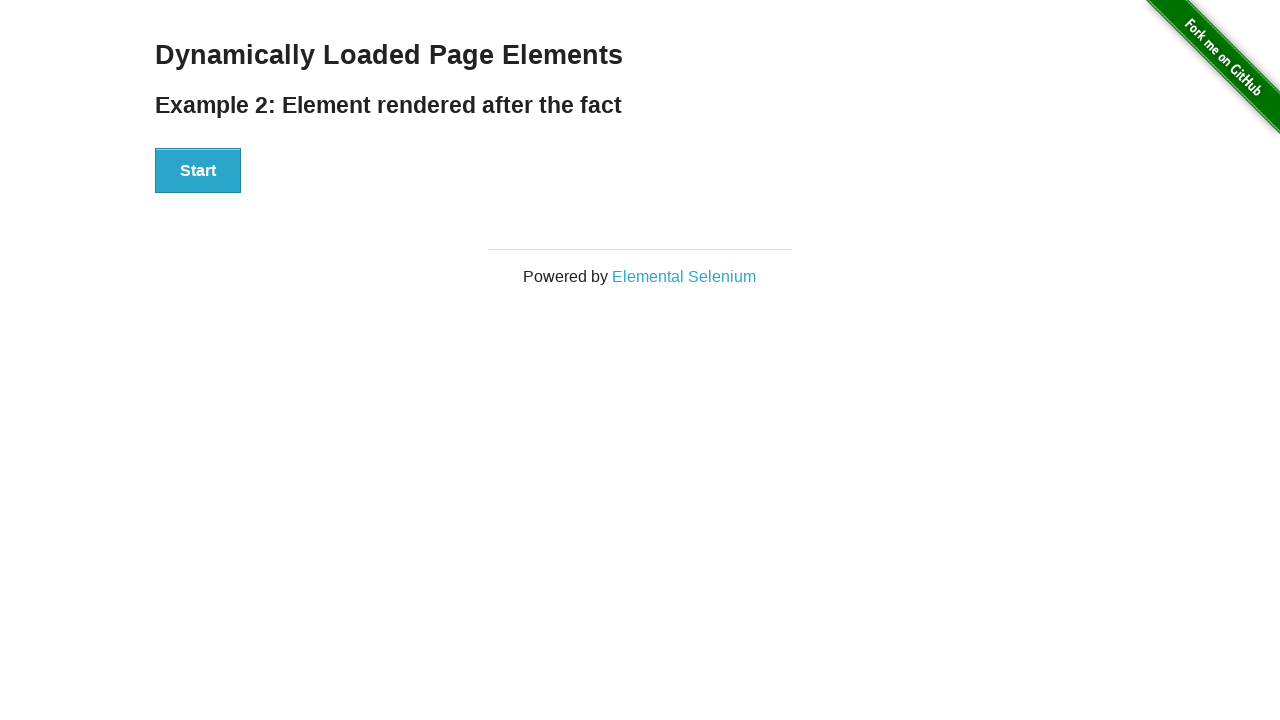

Clicked Start button to begin dynamic loading at (198, 171) on xpath=//button[text()='Start']
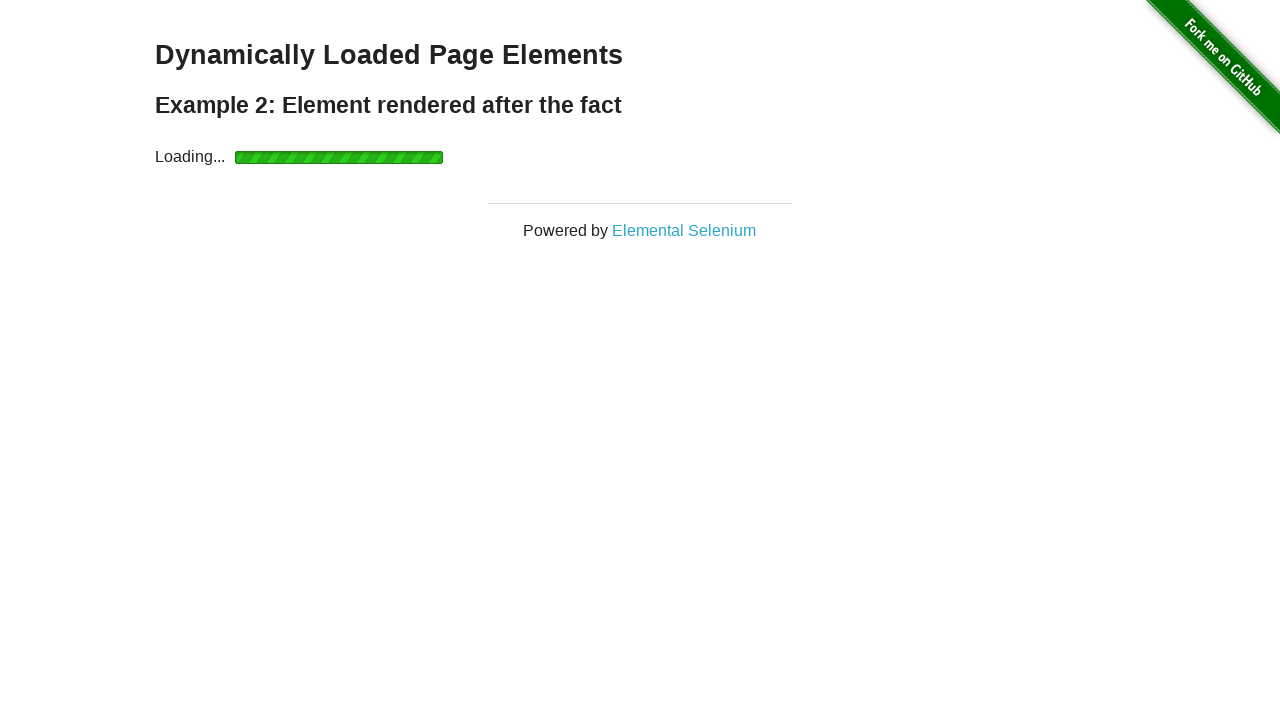

Waited for 'Hello World!' heading to appear after dynamic content loaded
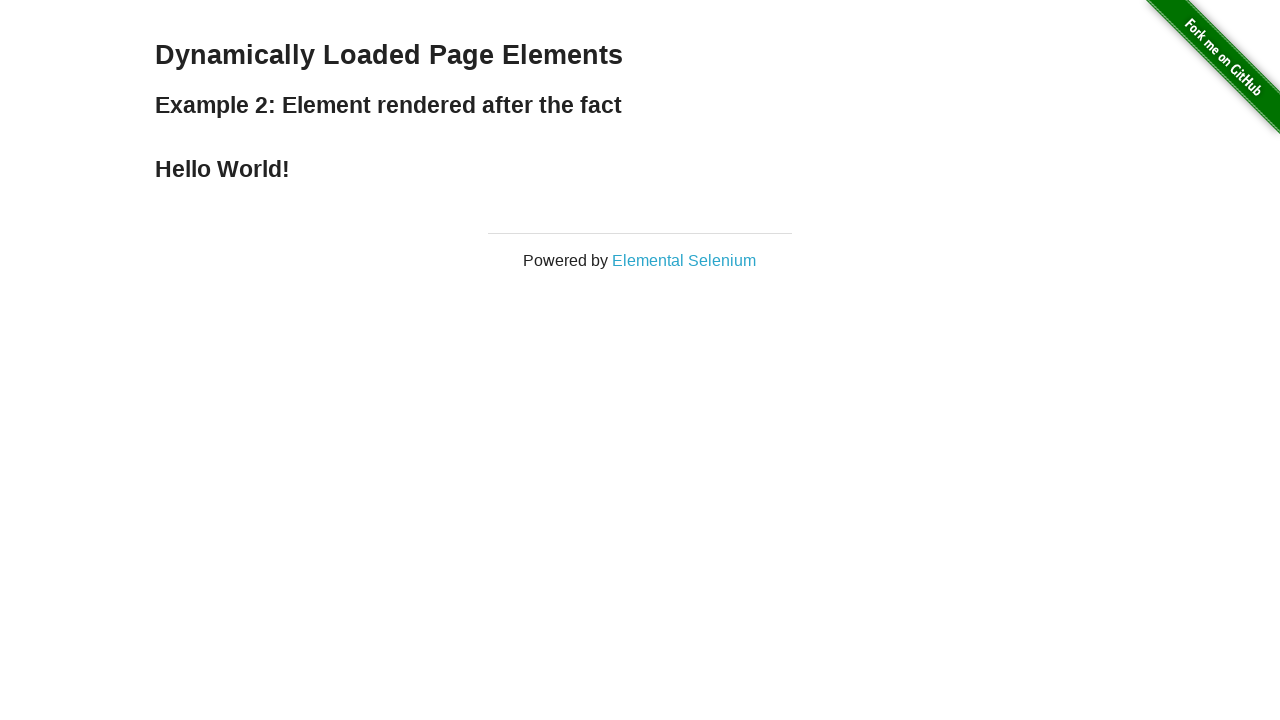

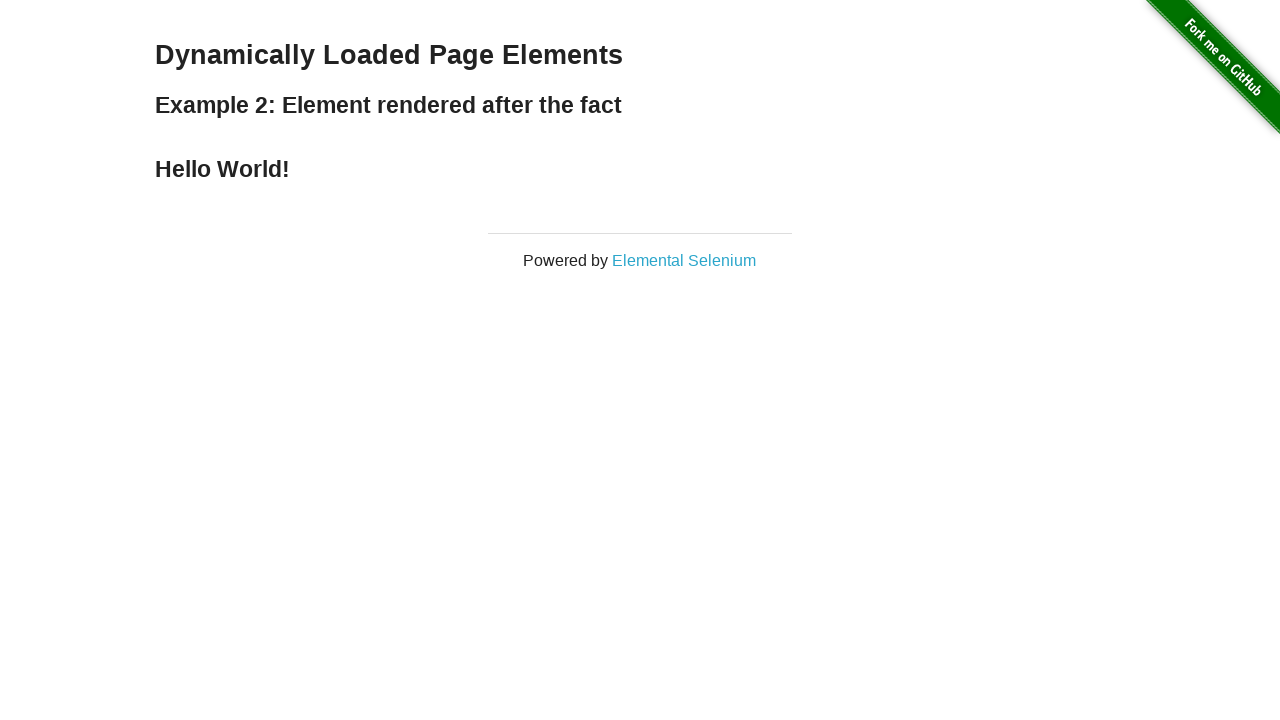